Clicks on the "Click Me" button on the Buttons page and verifies its text

Starting URL: https://demoqa.com/buttons

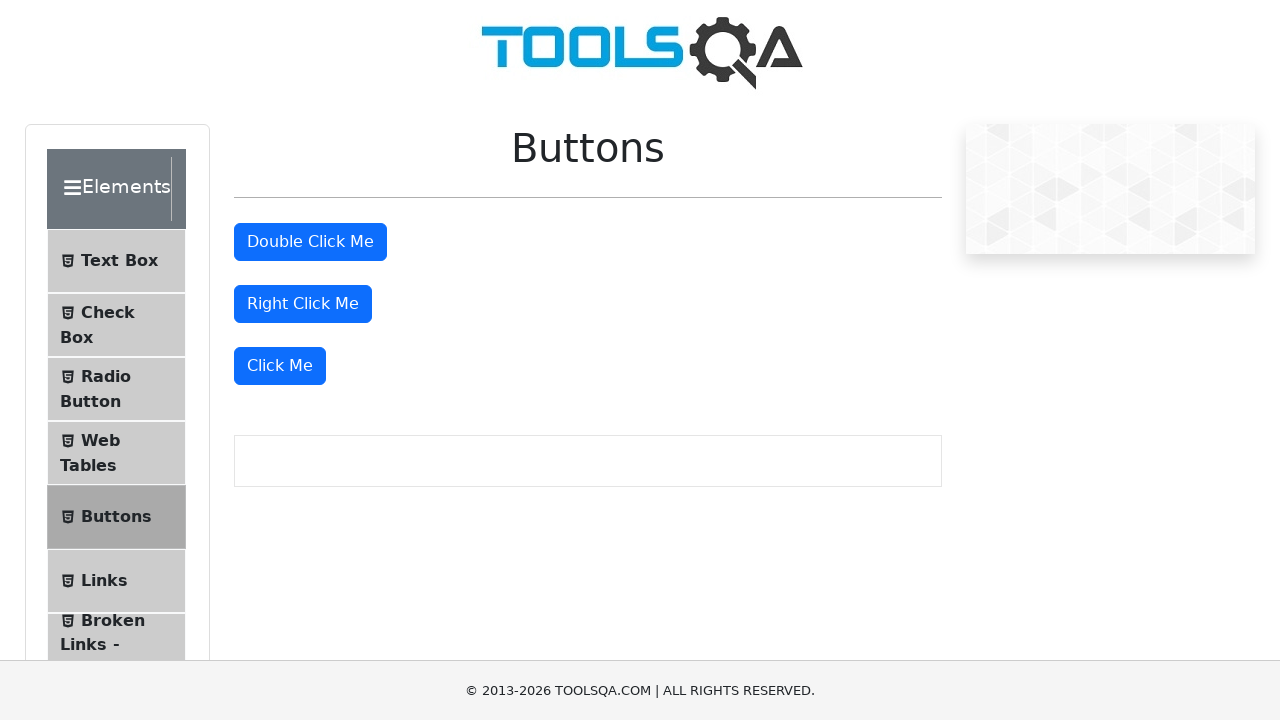

Located all primary buttons on the Buttons page
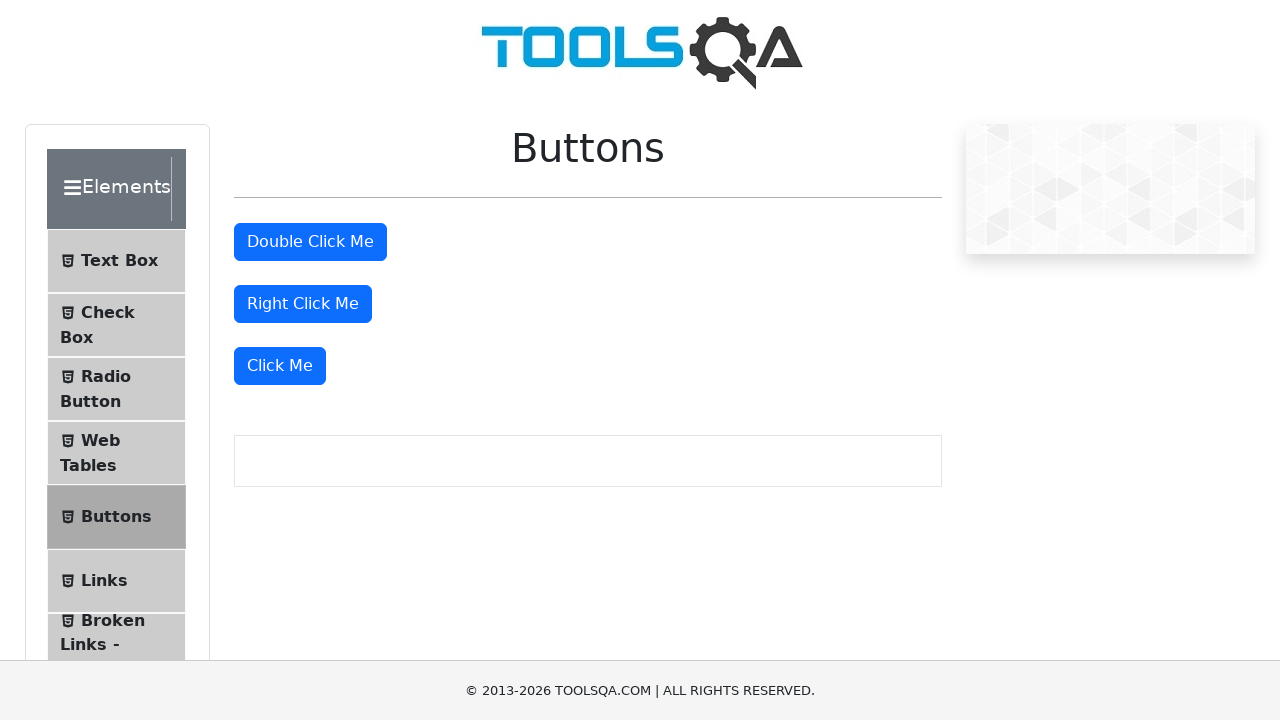

Selected the third primary button
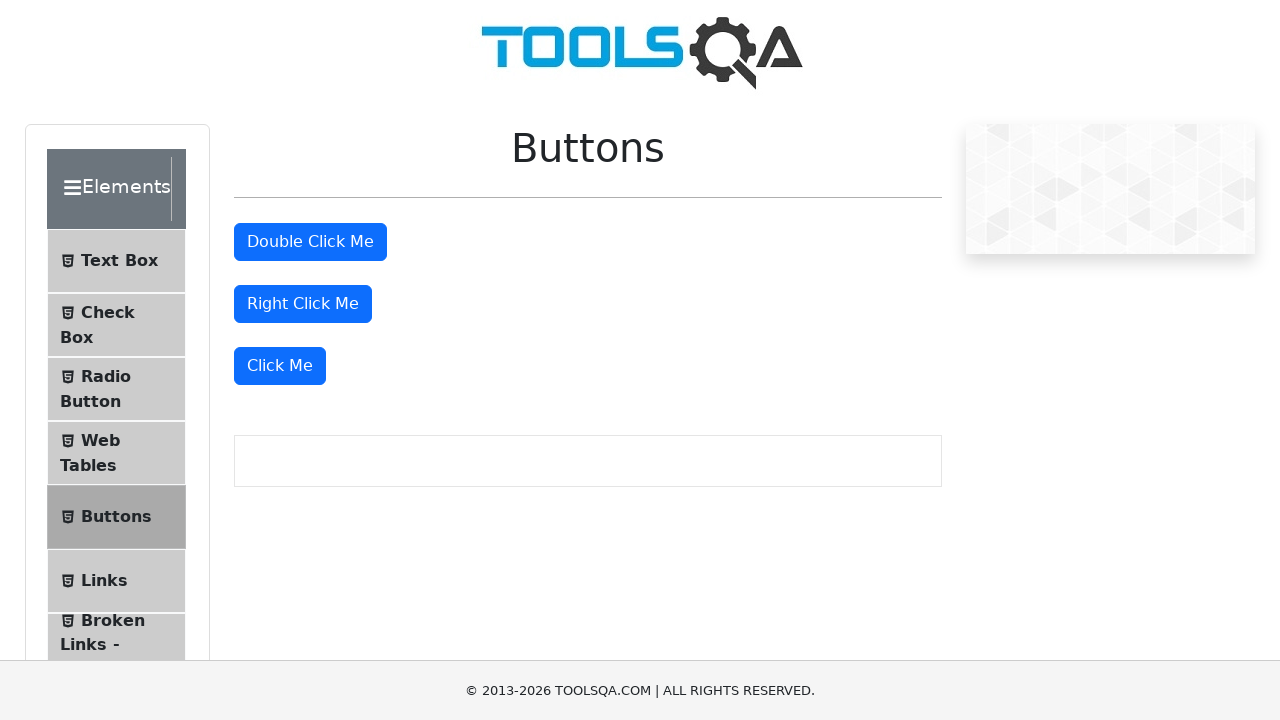

Scrolled the third button into view
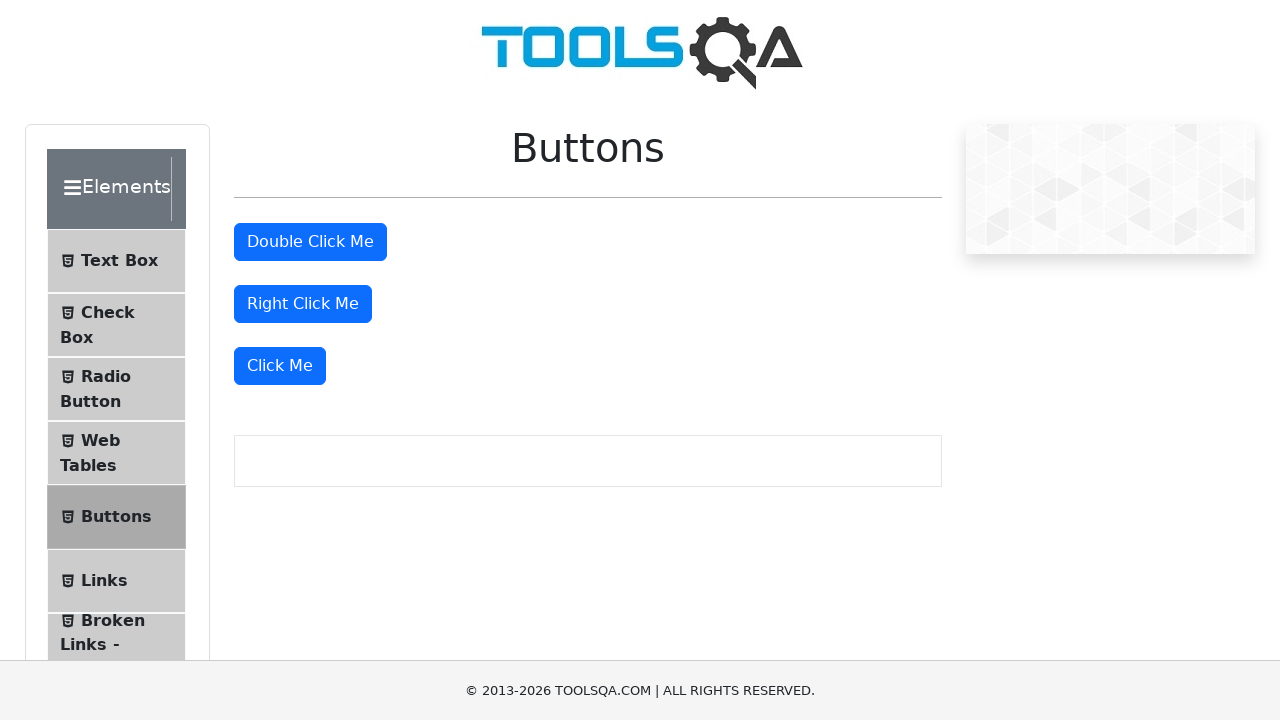

Clicked the third button (Click Me button) at (280, 366) on button.btn-primary >> nth=2
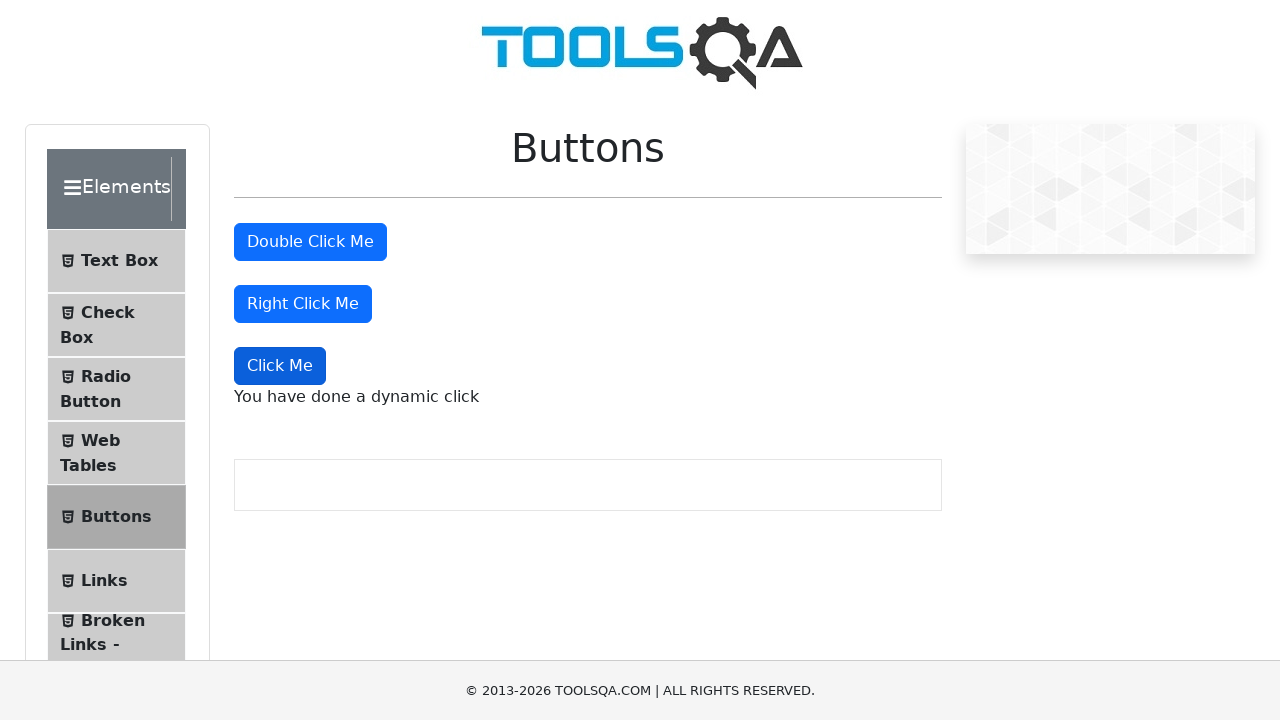

Verified button text is 'Click Me'
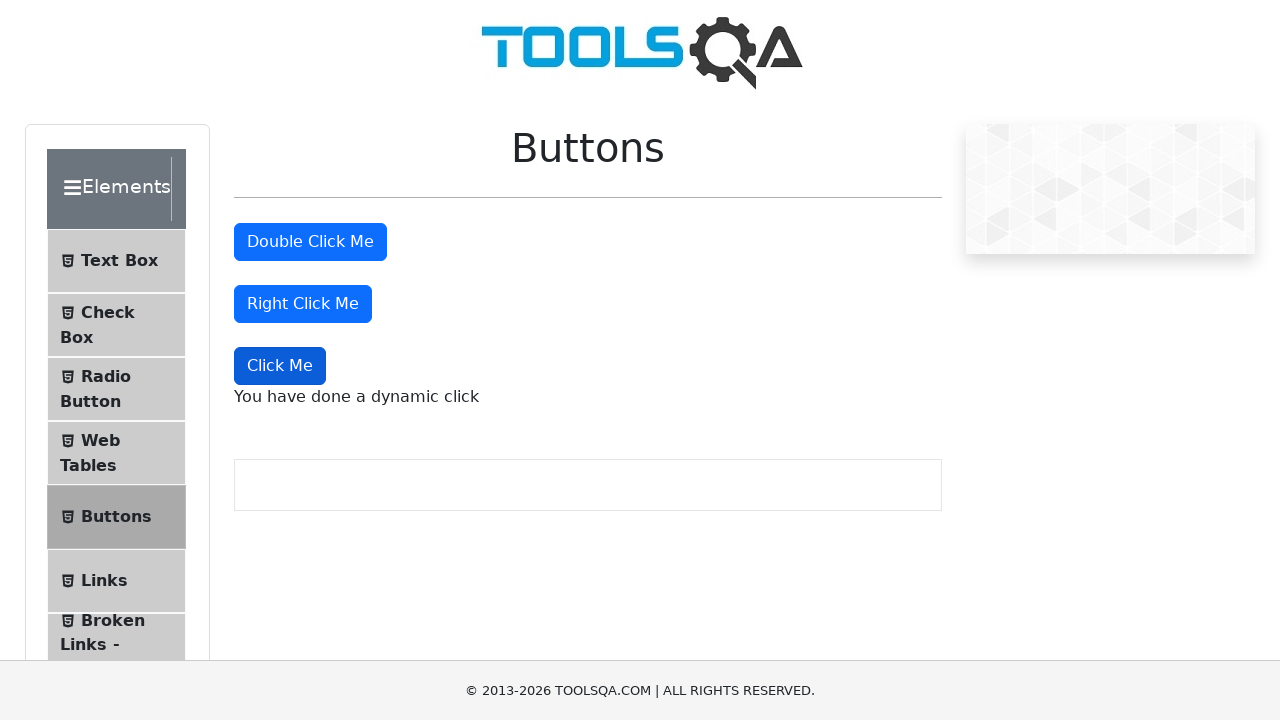

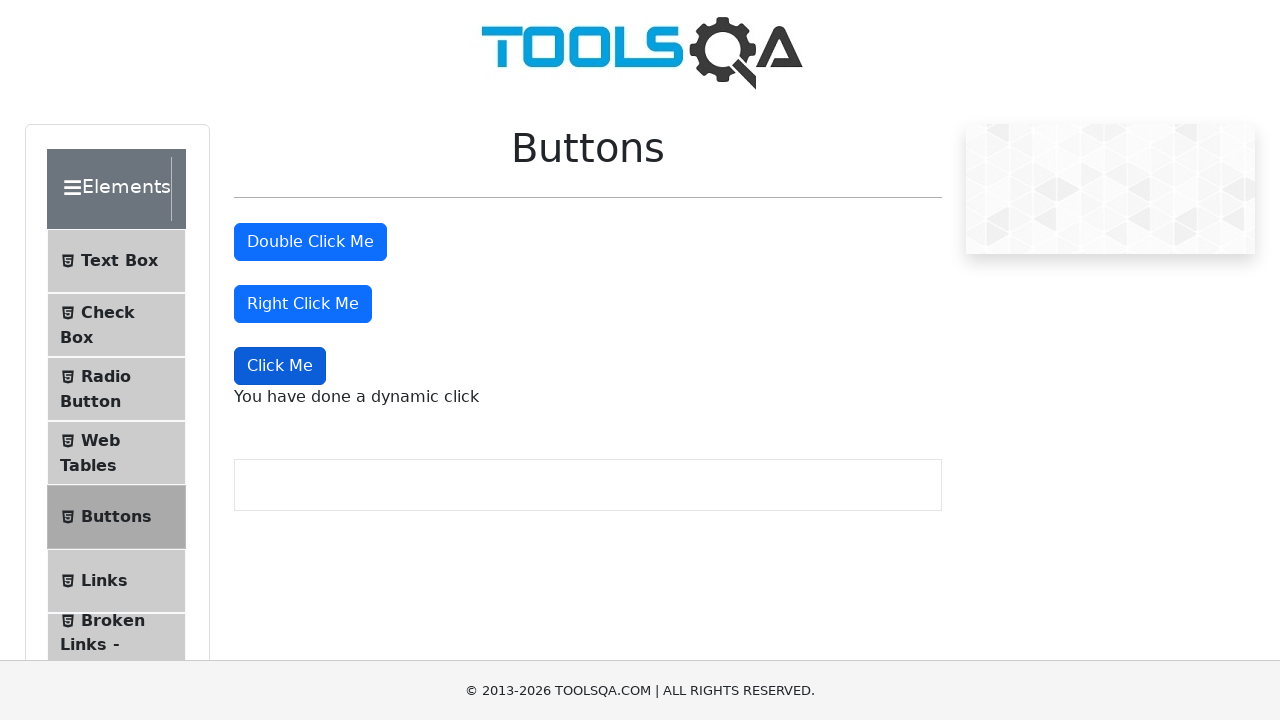